Tests that a saved change to an employee name persists when switching between employees

Starting URL: https://devmountain-qa.github.io/employee-manager/1.2_Version/index.html

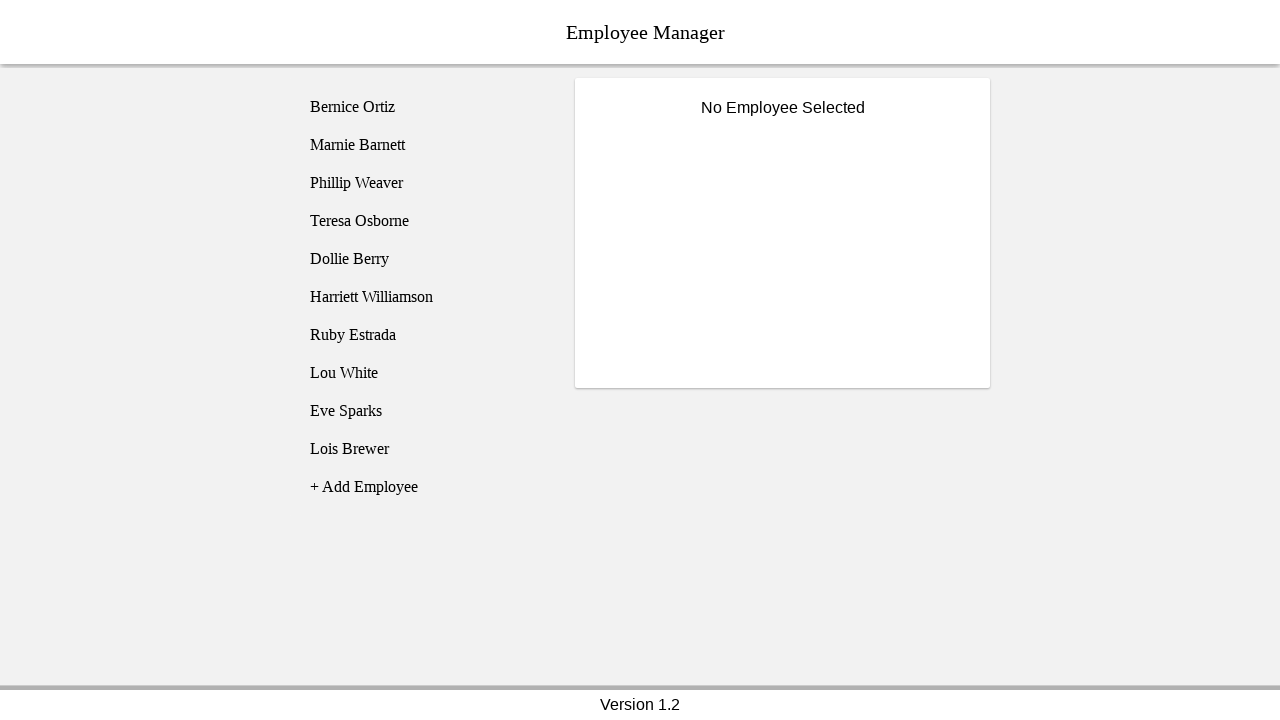

Clicked on Bernice Ortiz employee at (425, 107) on [name='employee1']
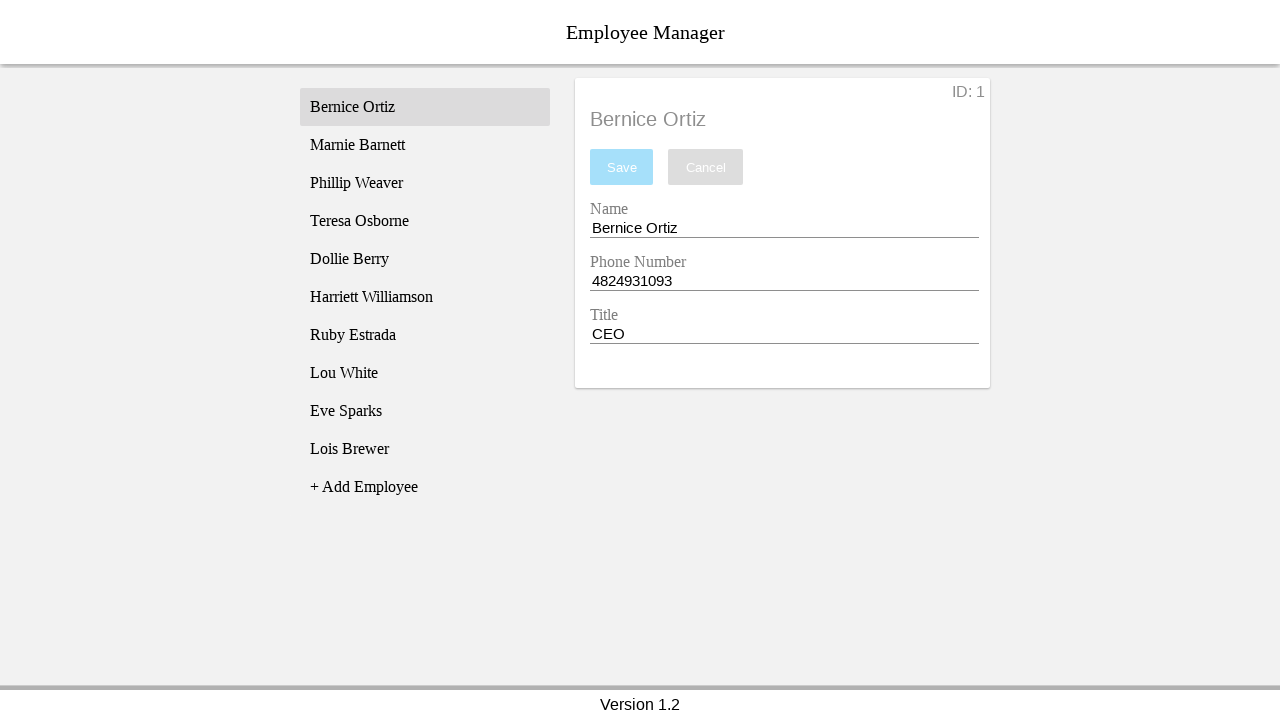

Name input field became visible
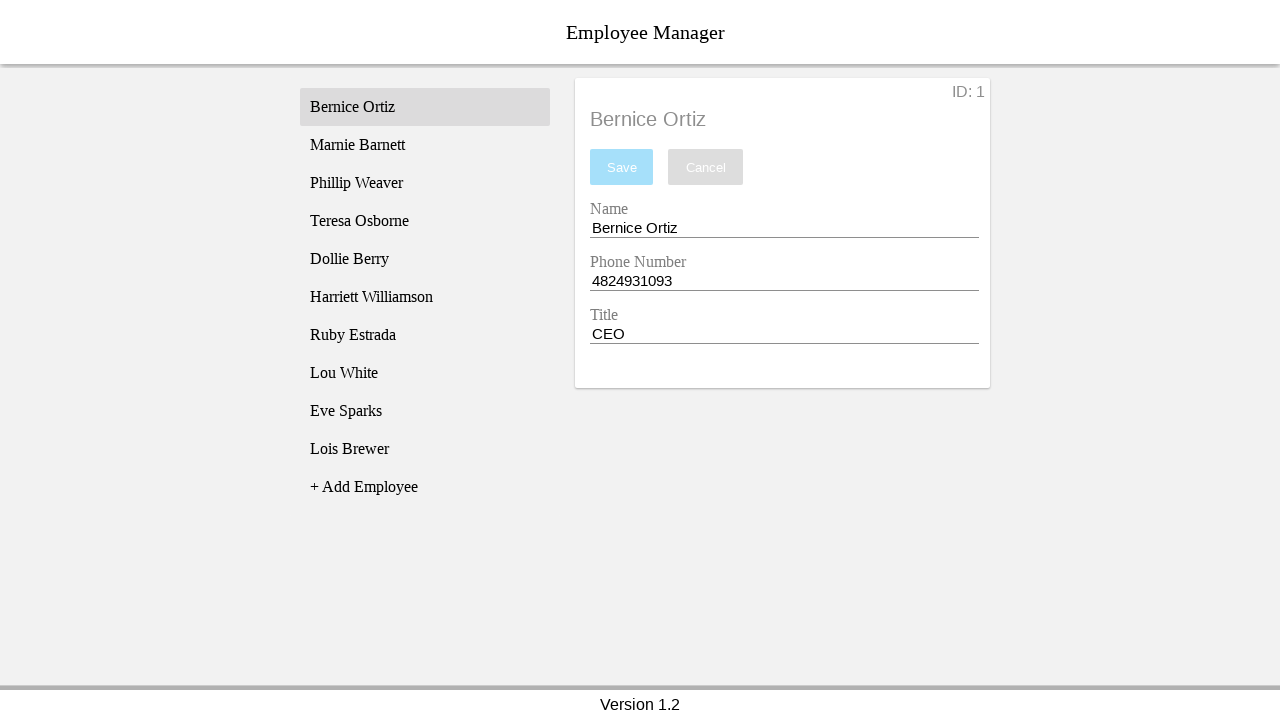

Filled name input with 'Test Name' on [name='nameEntry']
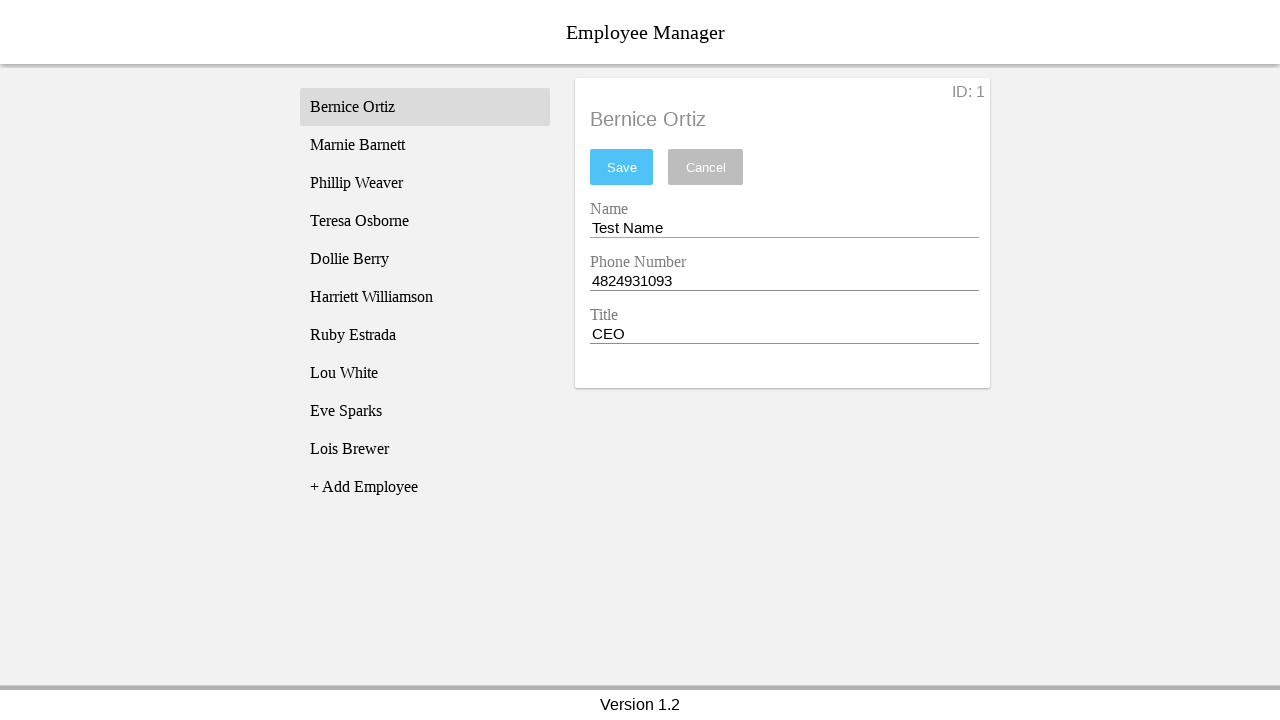

Clicked save button to persist name change at (622, 167) on #saveBtn
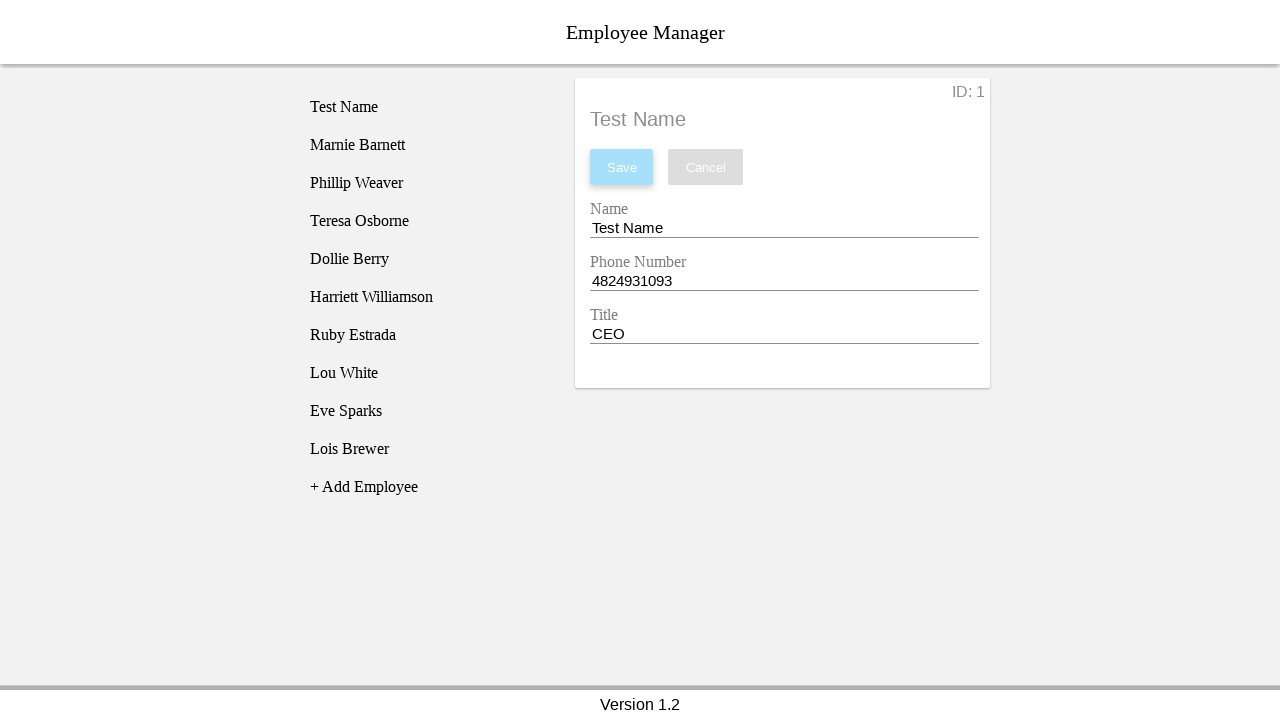

Clicked on Phillip Weaver employee to switch away at (425, 183) on [name='employee3']
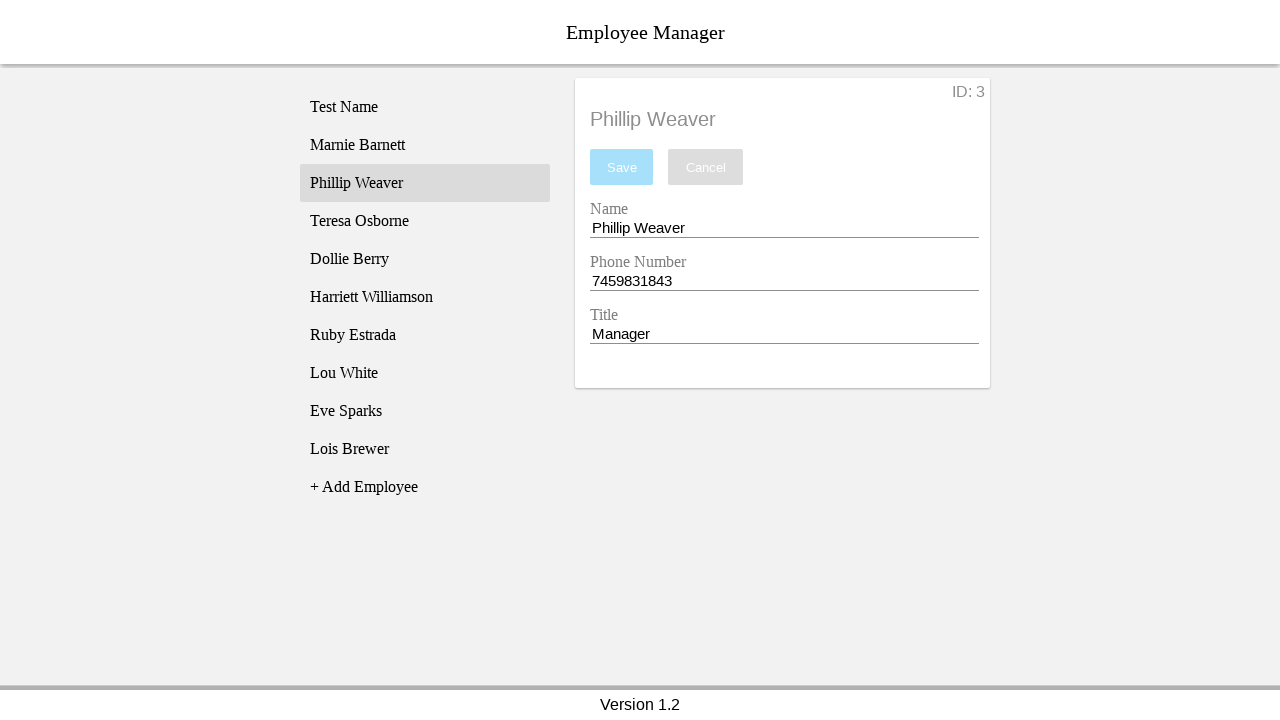

Clicked back on Bernice Ortiz to verify saved change persists at (425, 107) on [name='employee1']
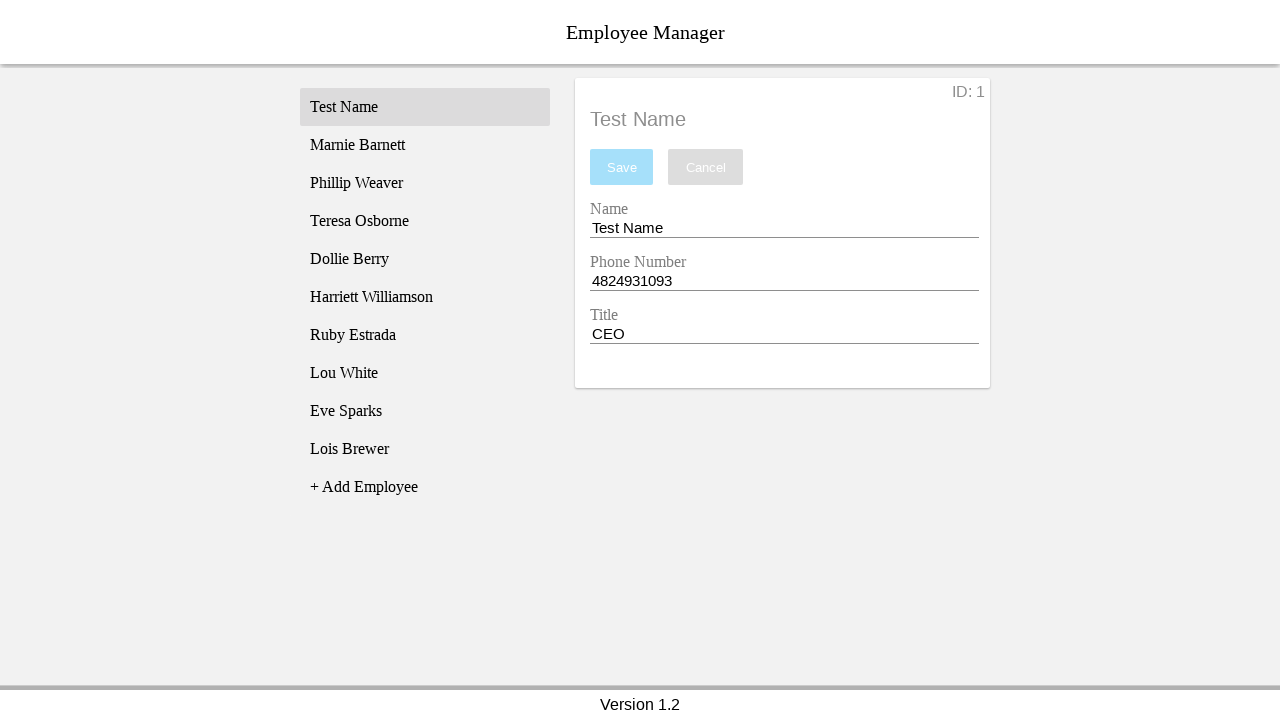

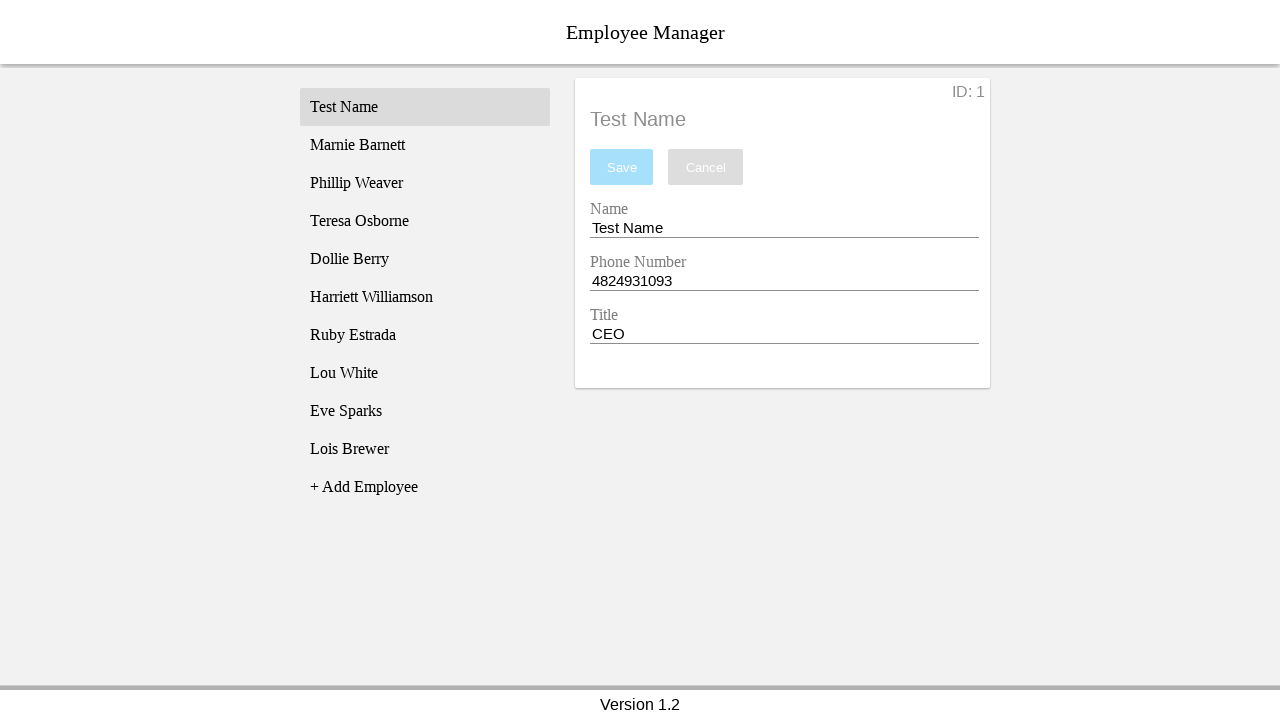